Tests HTML5 form validation messages by submitting forms with missing or invalid data

Starting URL: https://automationfc.github.io/html5/index.html

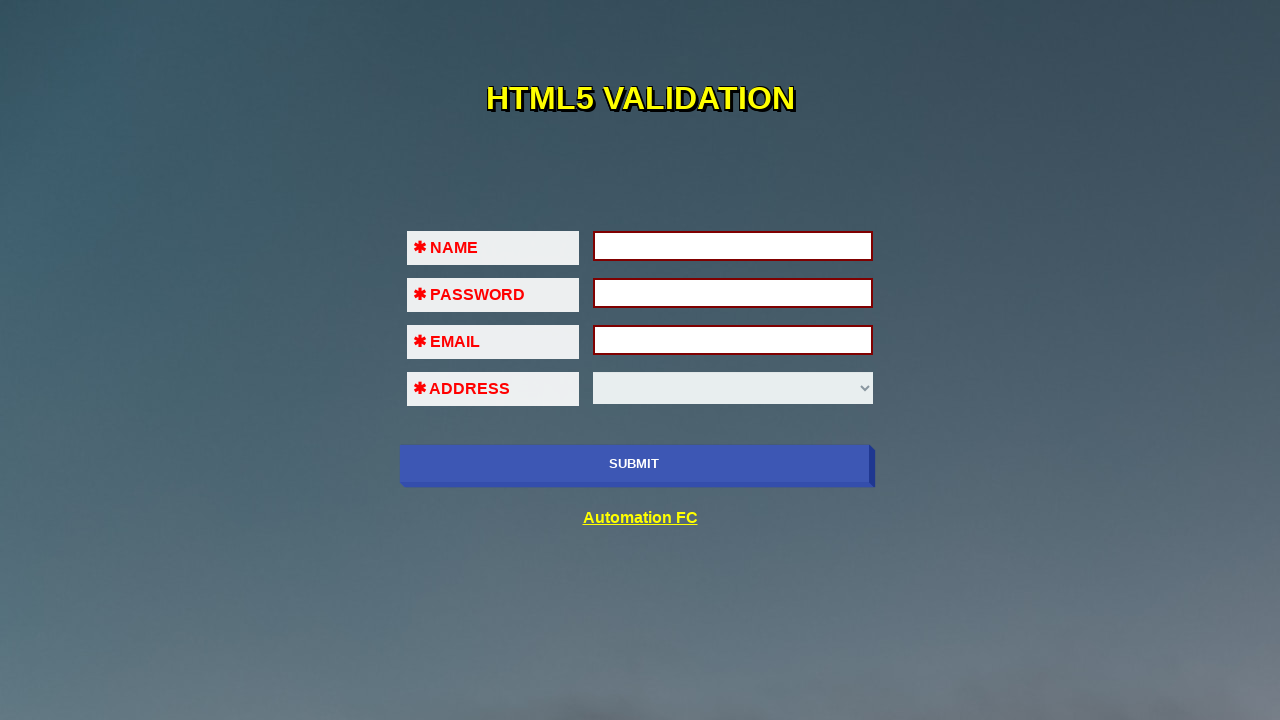

Clicked submit button to trigger name field validation at (634, 464) on input[type='submit']
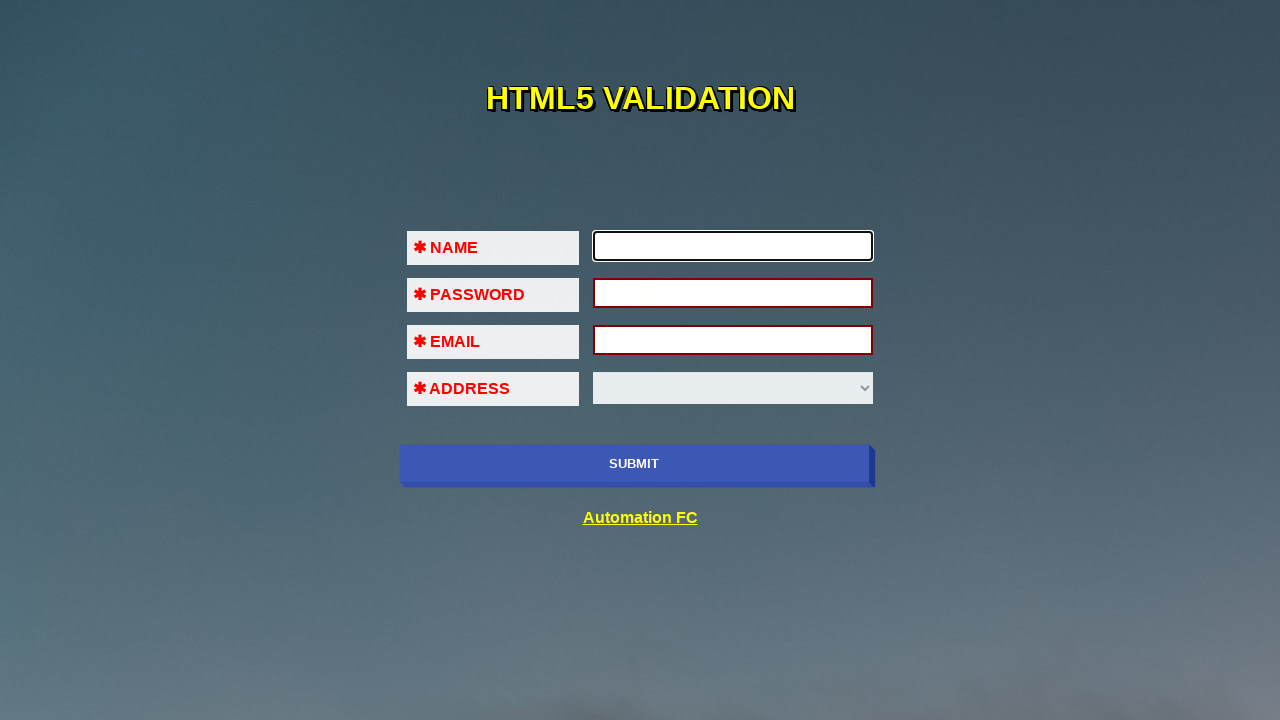

Waited for validation message to appear
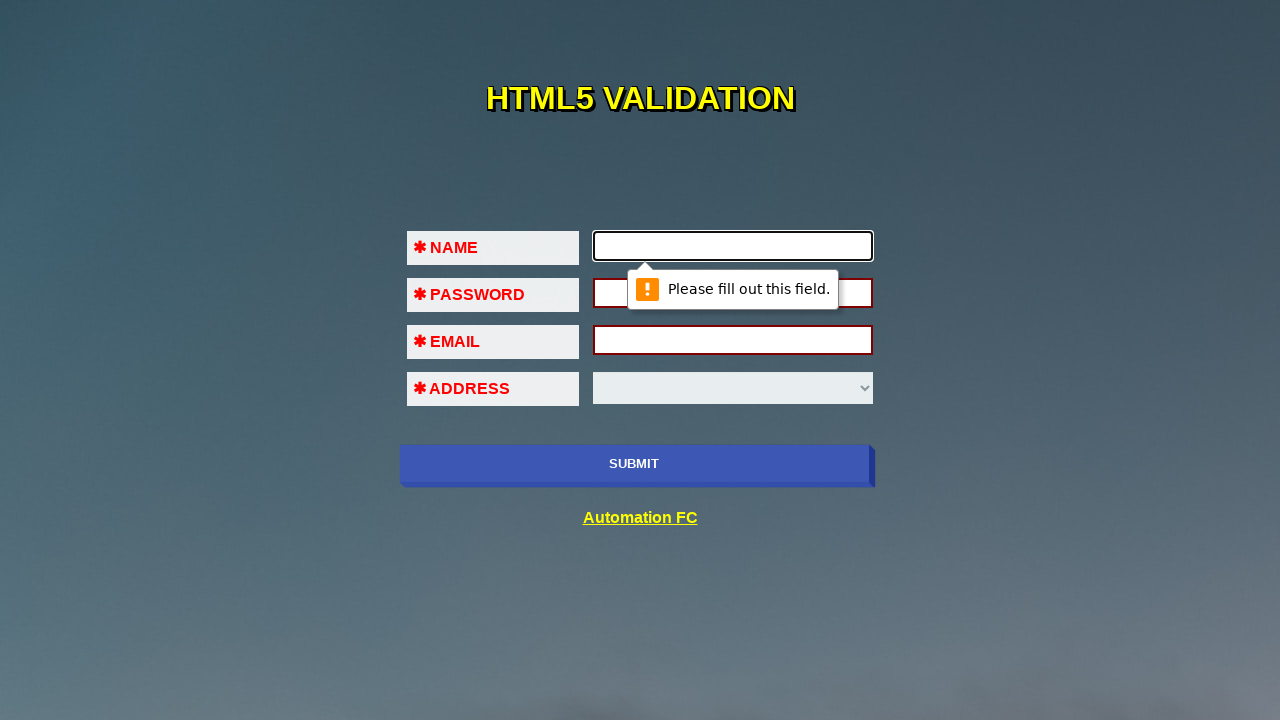

Filled name field with 'Luongdeptrai' on #fname
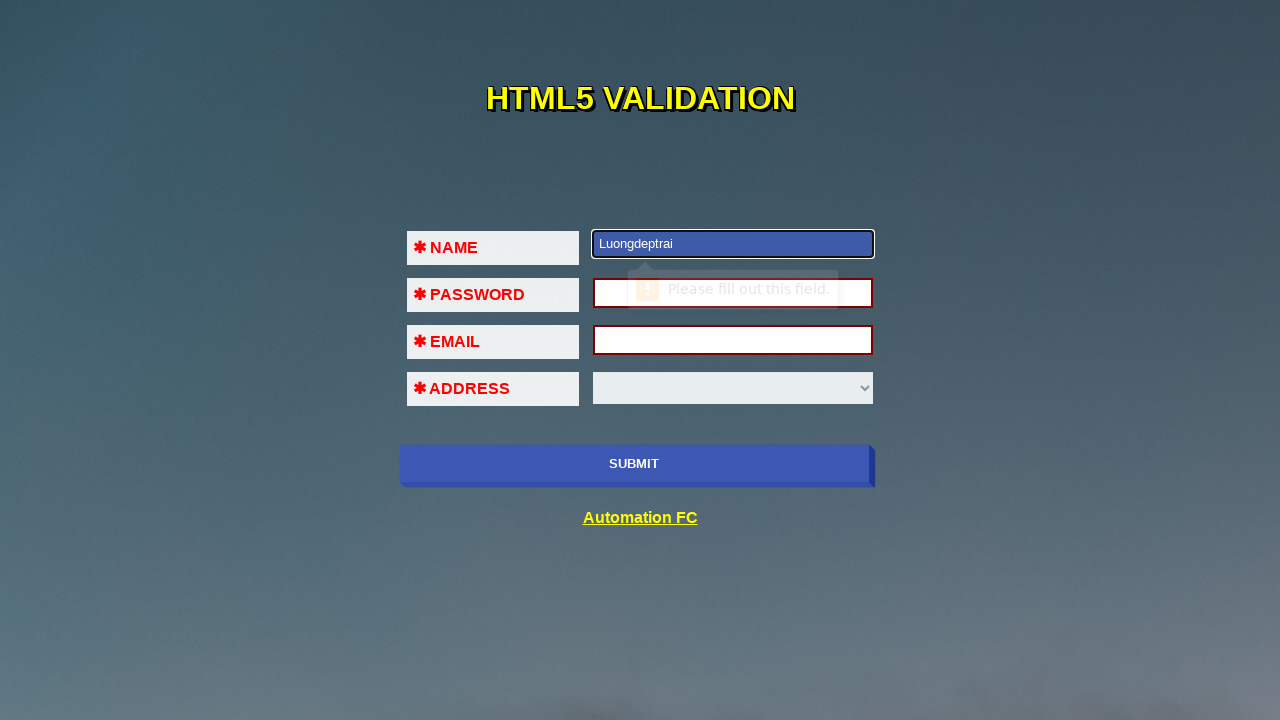

Clicked submit button to trigger password field validation at (634, 464) on input[type='submit']
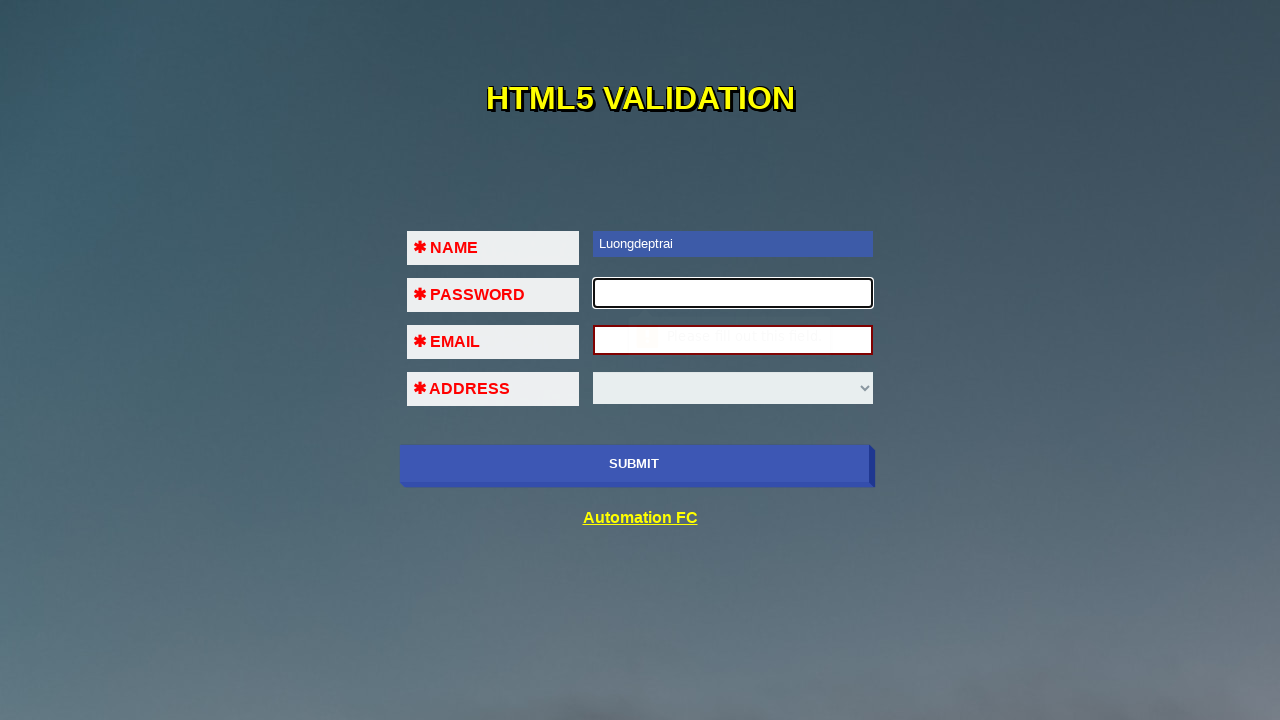

Waited for password validation message to appear
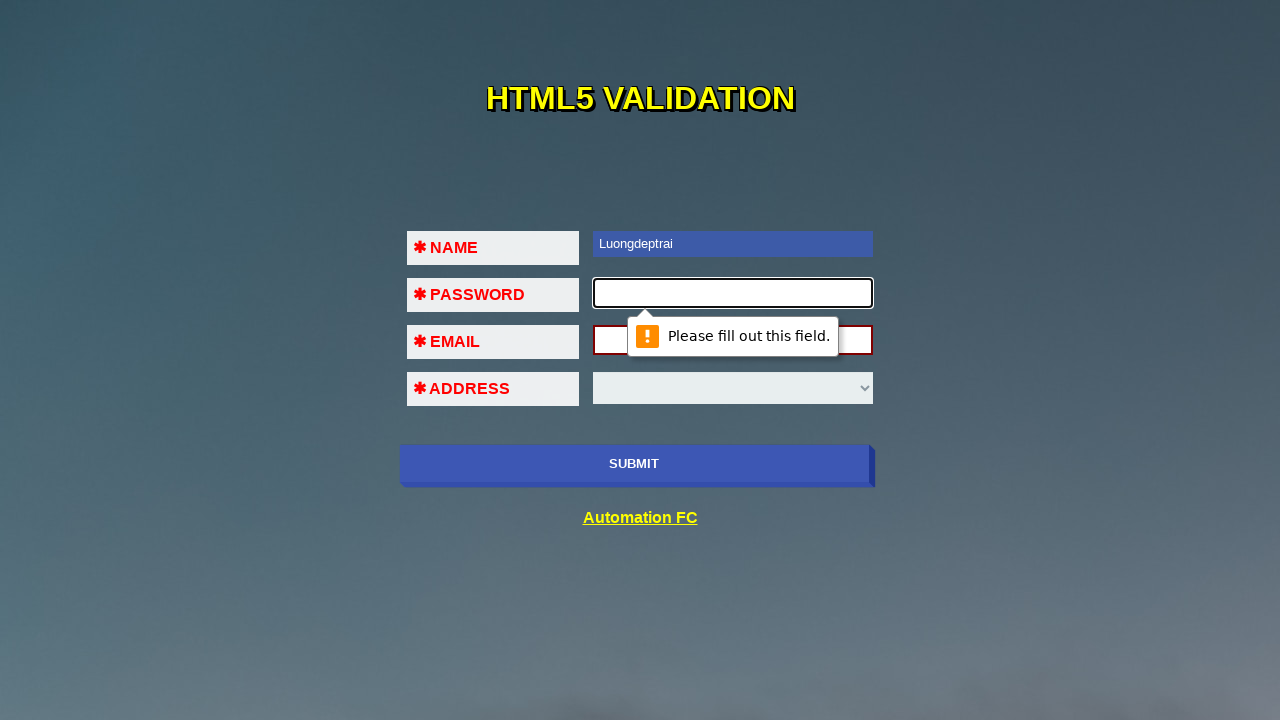

Filled password field with 'Luongdeptrai' on #pass
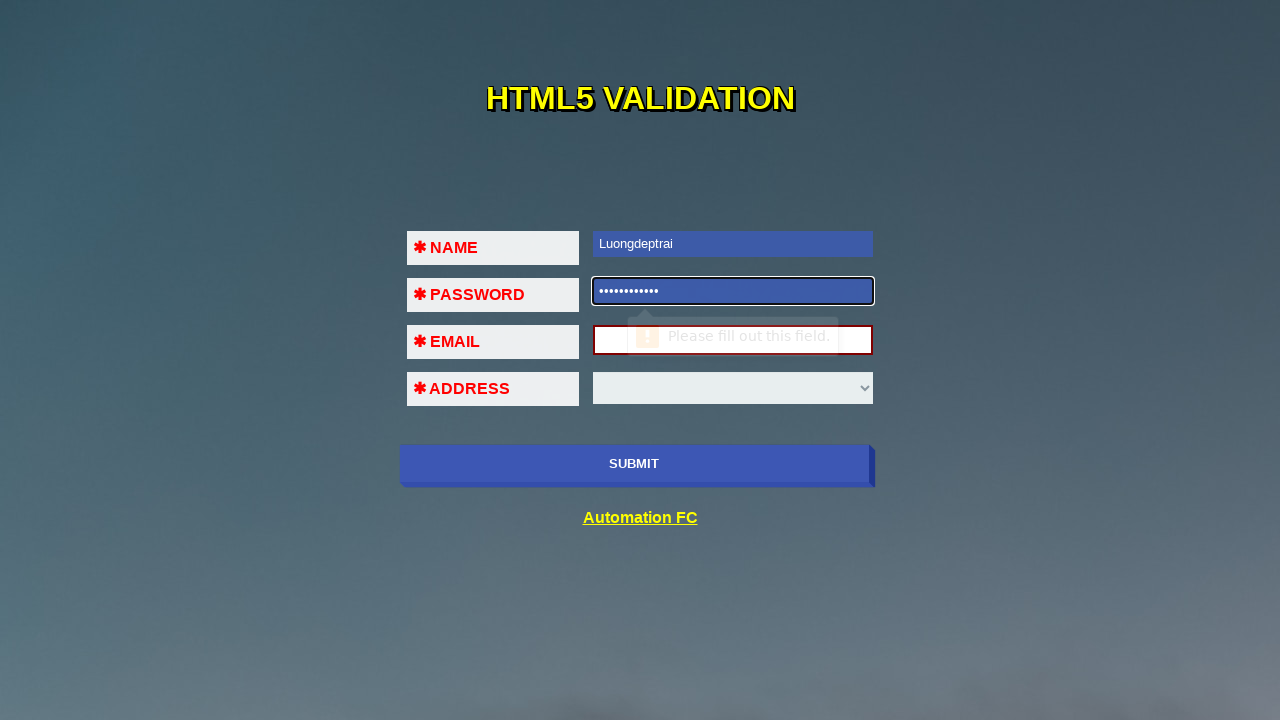

Clicked submit button to trigger email field validation at (634, 464) on input[type='submit']
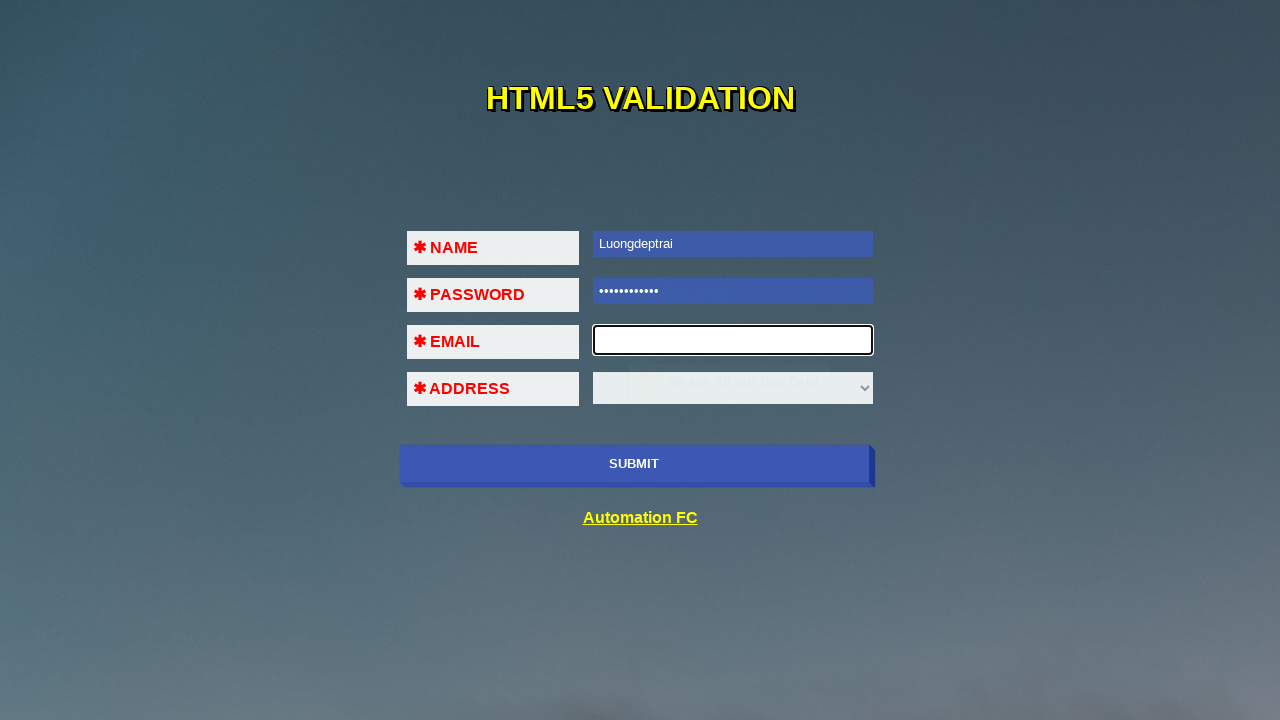

Waited for email validation message to appear
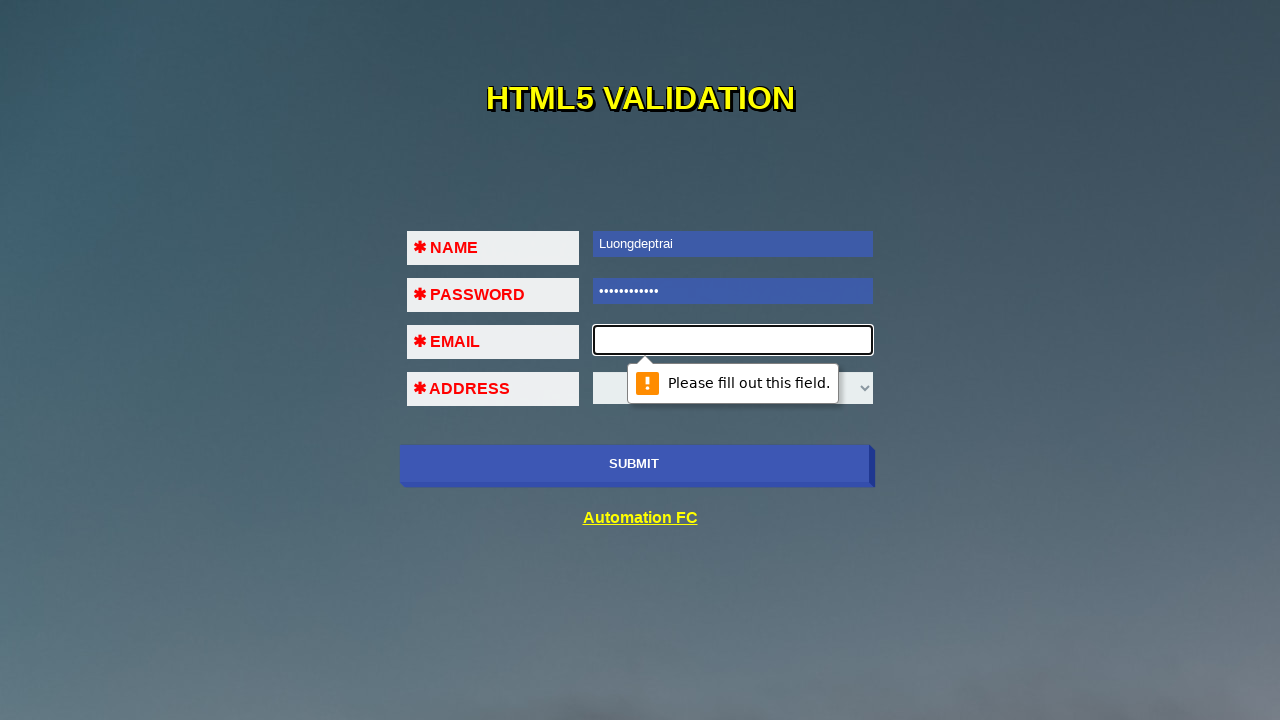

Filled email field with invalid format '123@123@123' on #em
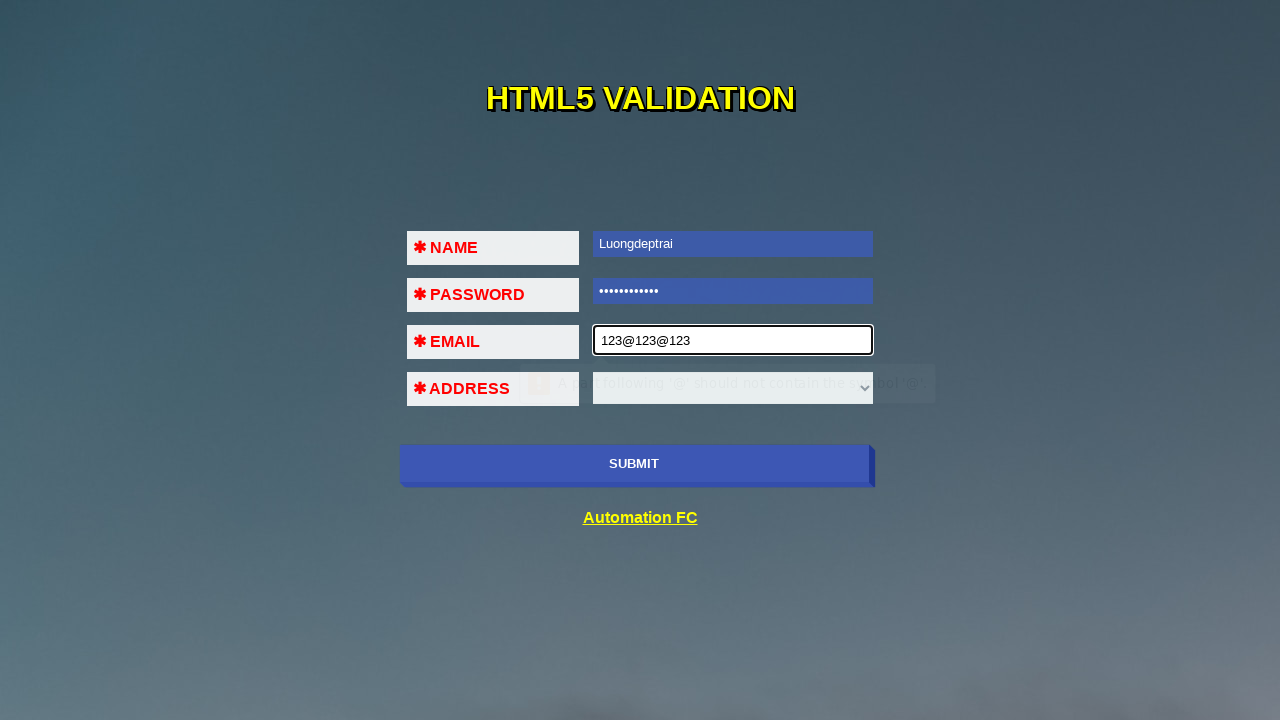

Clicked submit button to validate invalid email format 1 at (634, 464) on input[type='submit']
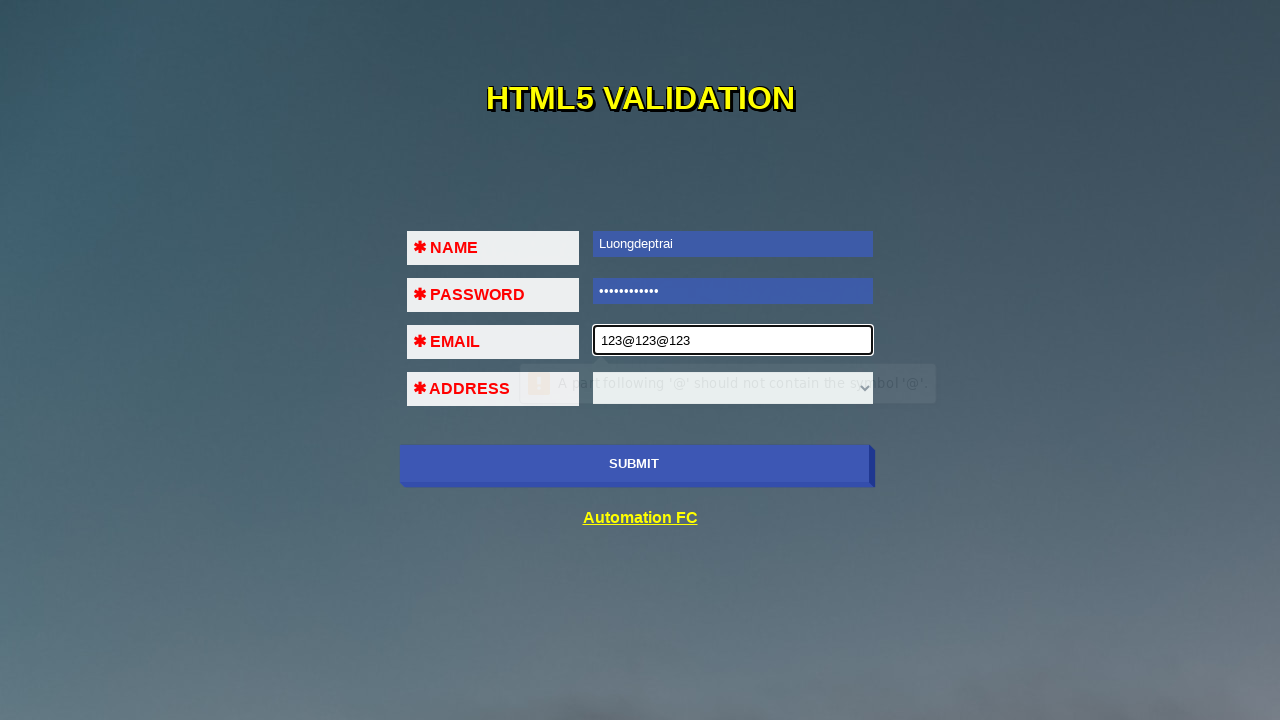

Waited for validation message for invalid email format
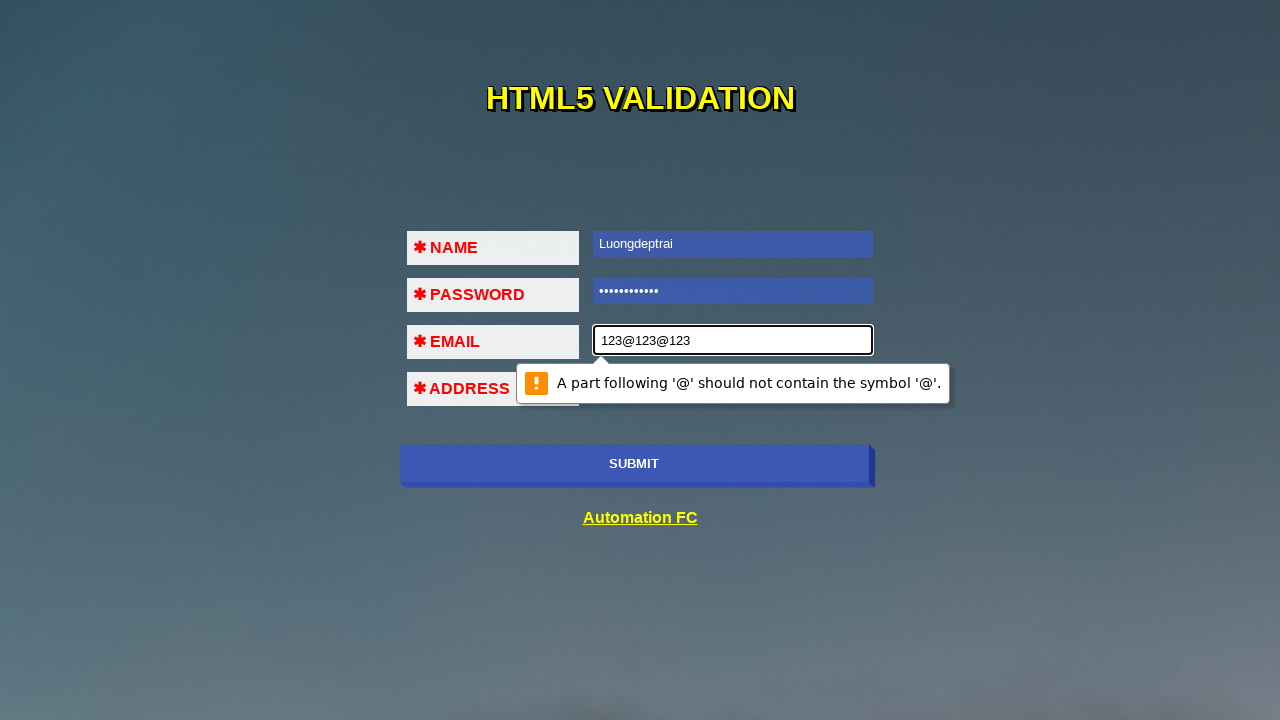

Cleared email field on #em
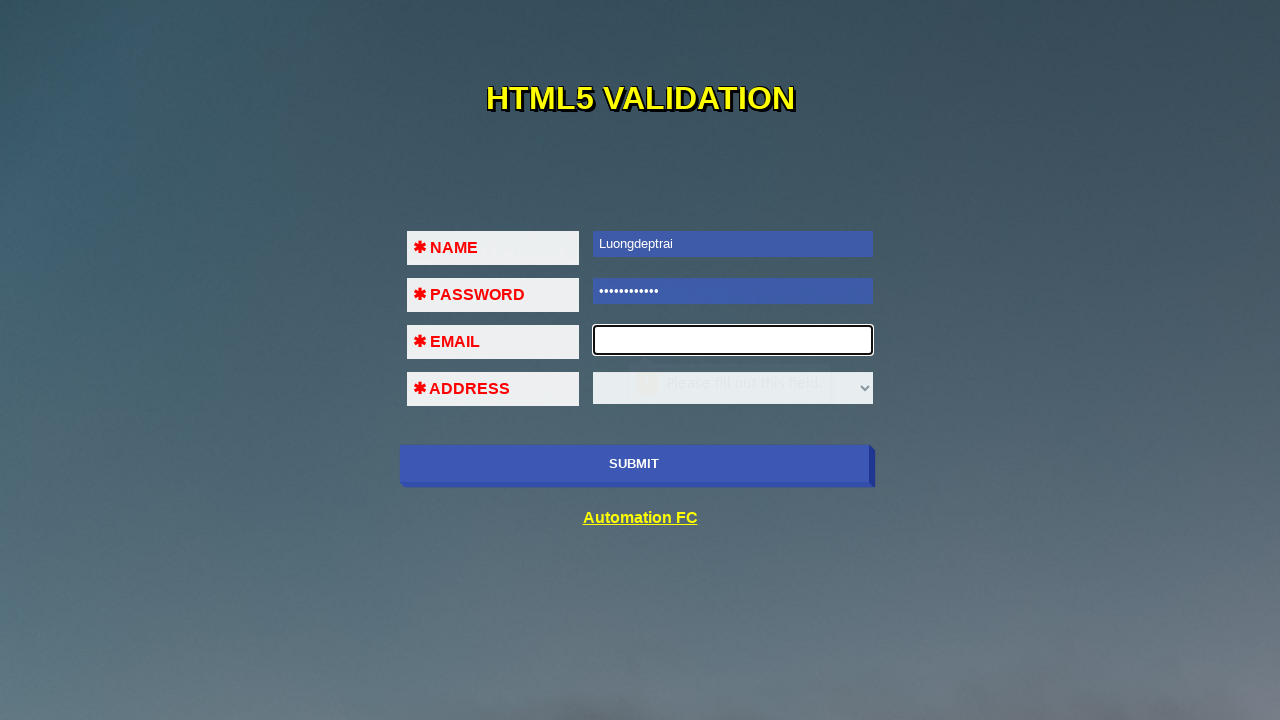

Filled email field with invalid format '123@123' on #em
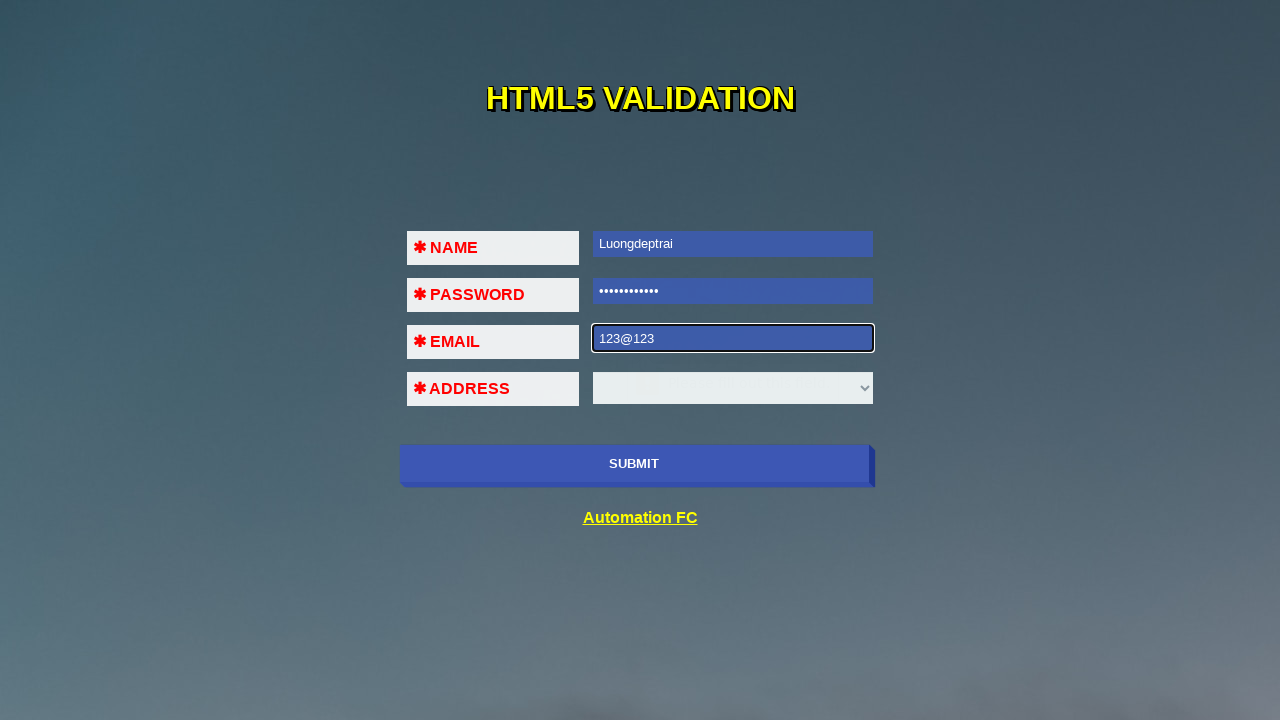

Clicked submit button to validate invalid email format 2 at (634, 464) on input[type='submit']
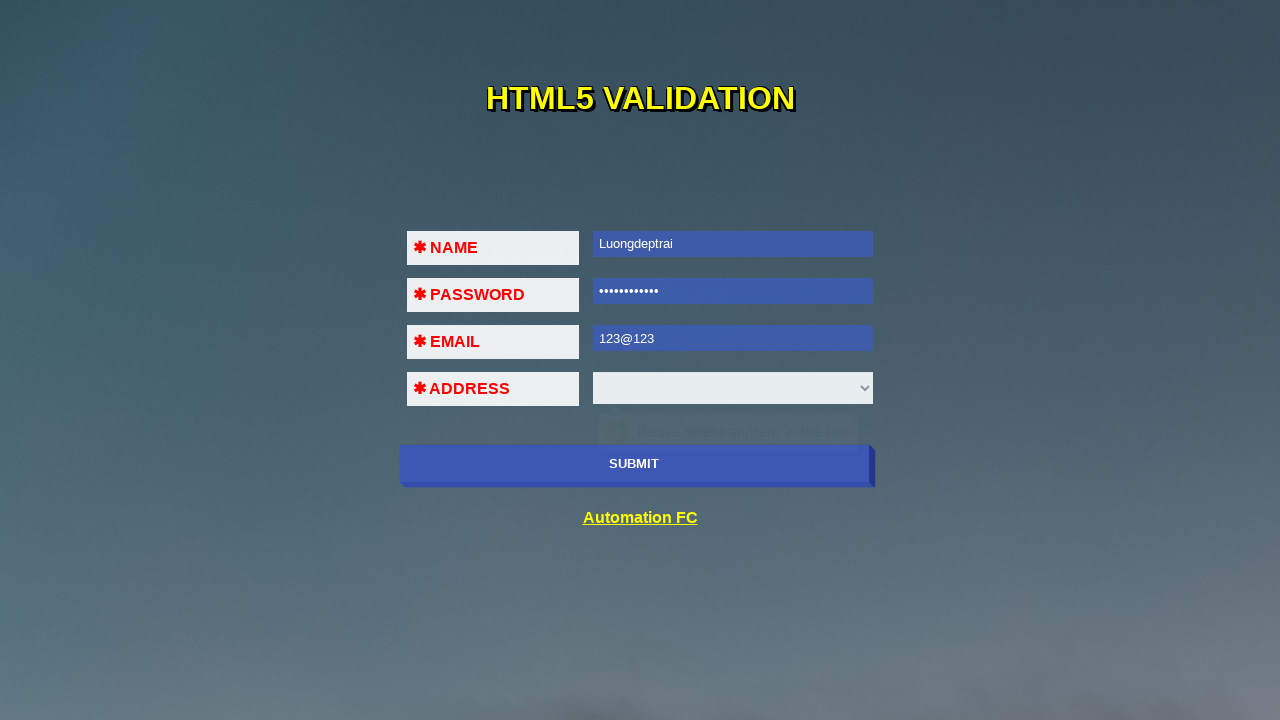

Waited for validation message for second invalid email format
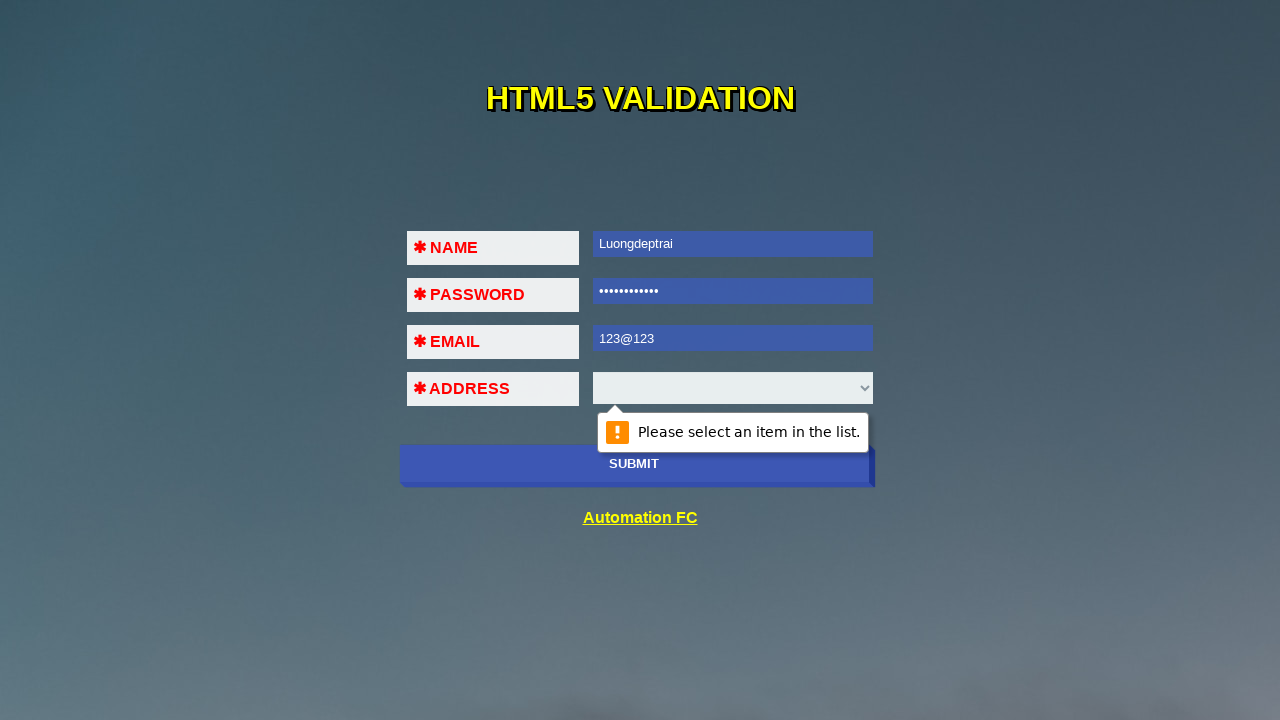

Cleared email field on #em
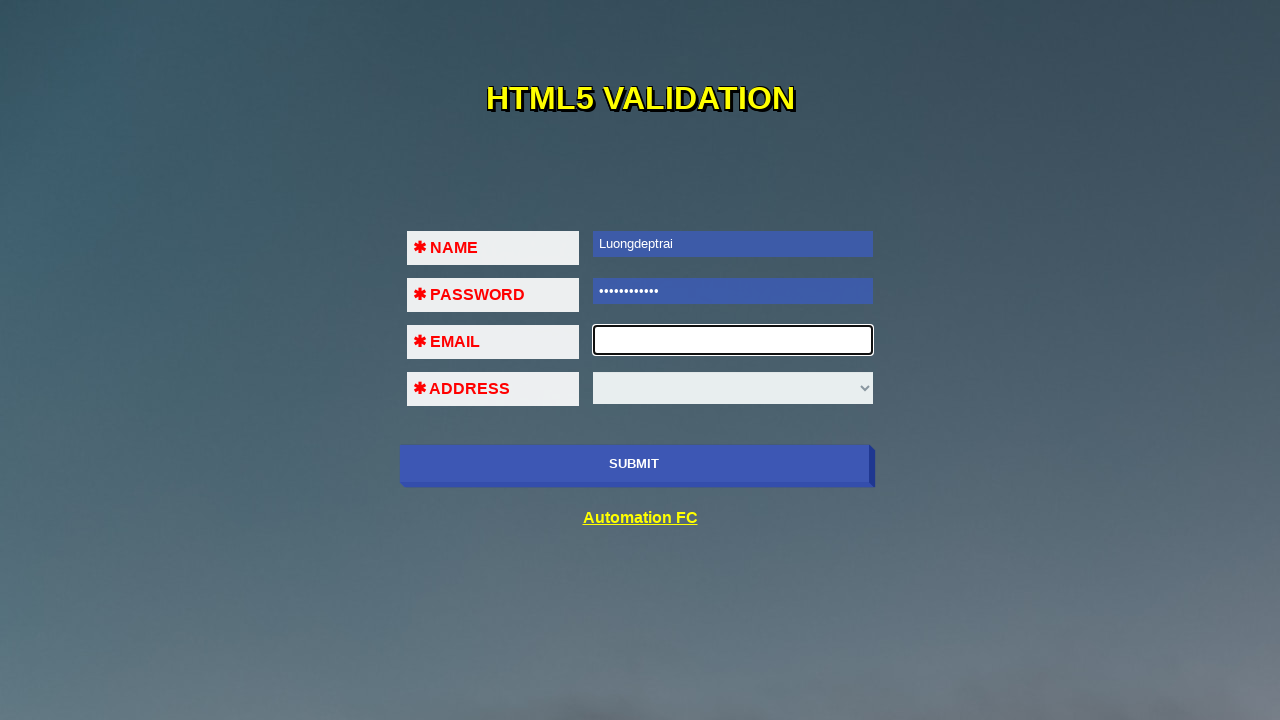

Filled email field with valid format 'luong123@gmail.com' on #em
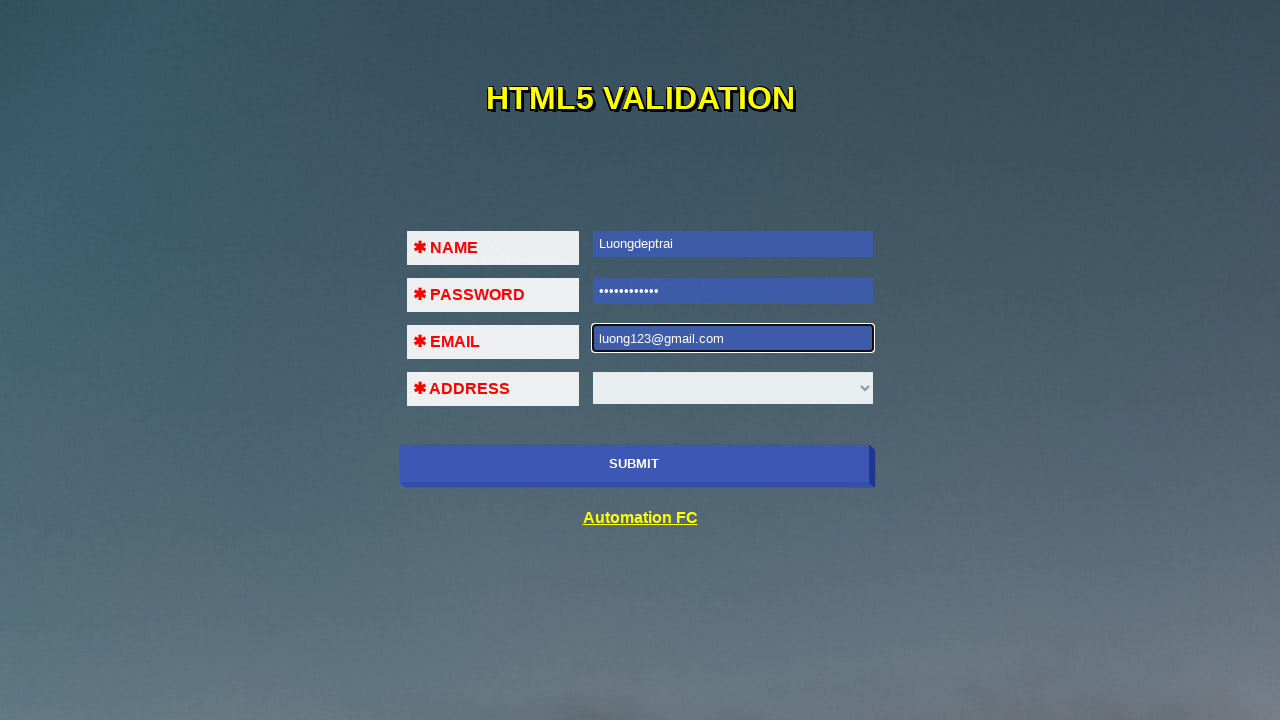

Clicked submit button to trigger address field validation at (634, 464) on input[type='submit']
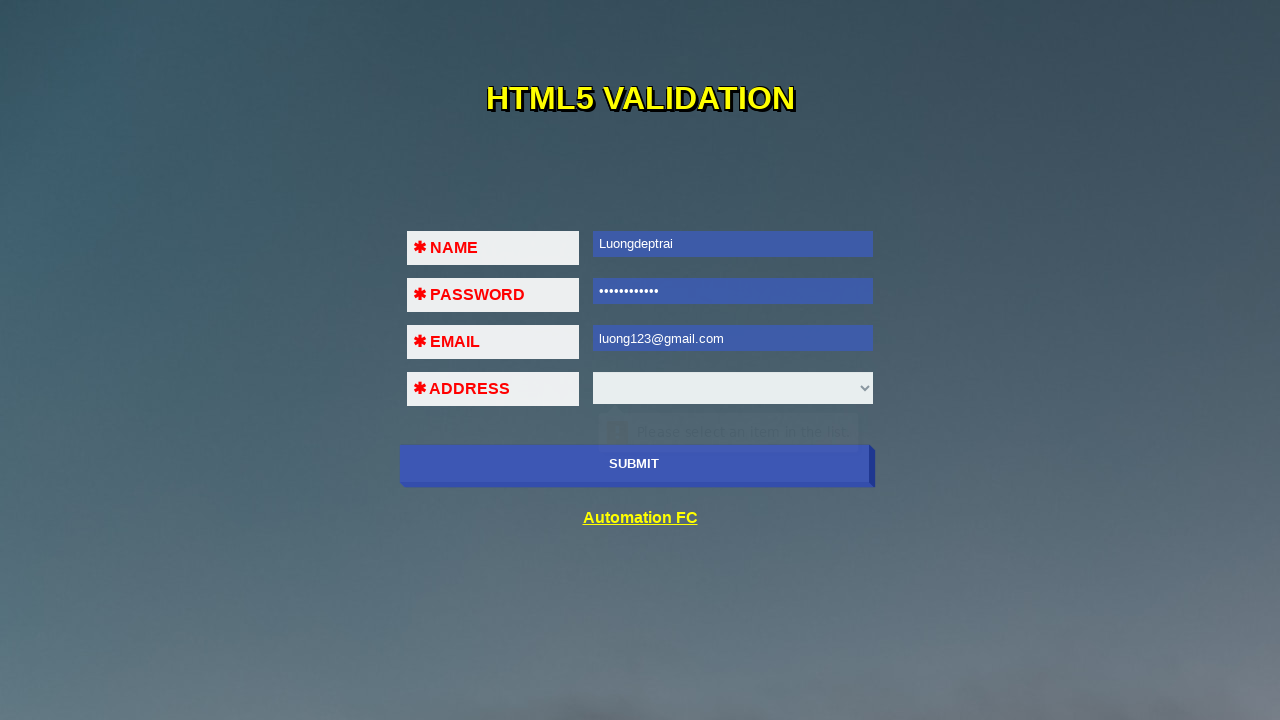

Waited for address validation message to appear
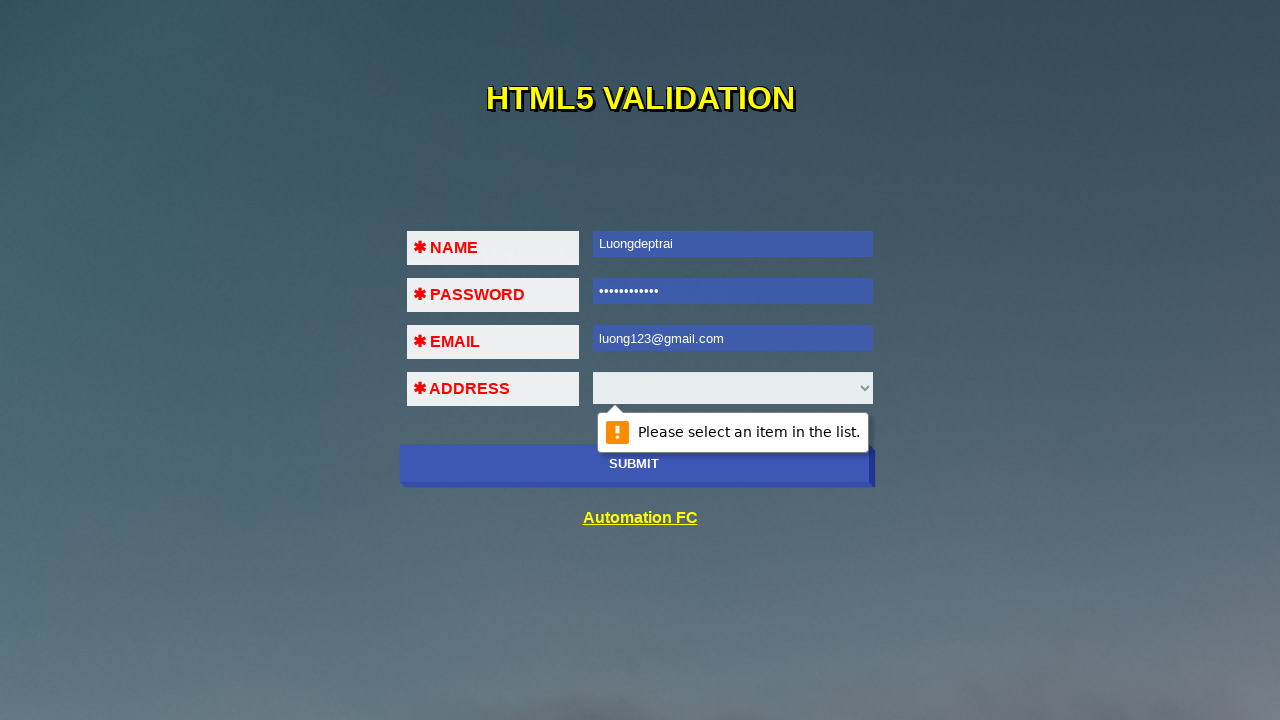

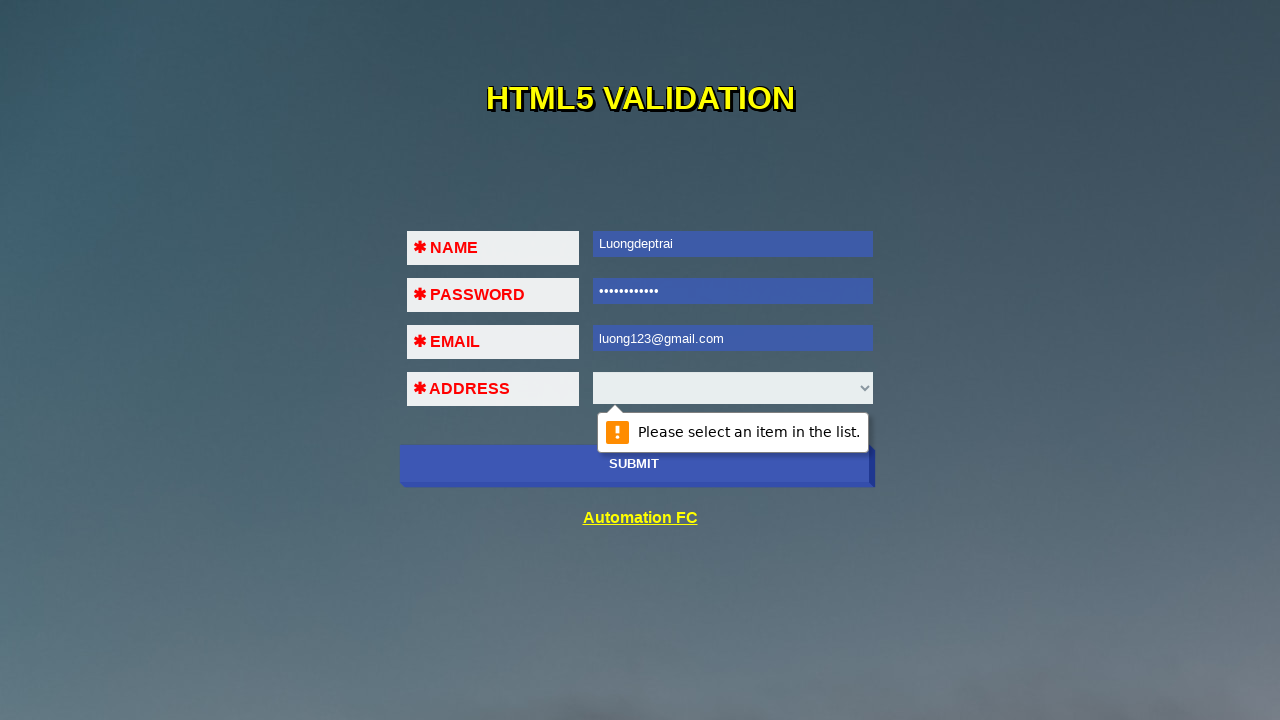